Tests registration form validation for empty email field

Starting URL: https://elsewedy123.github.io/Egyplast/index.html

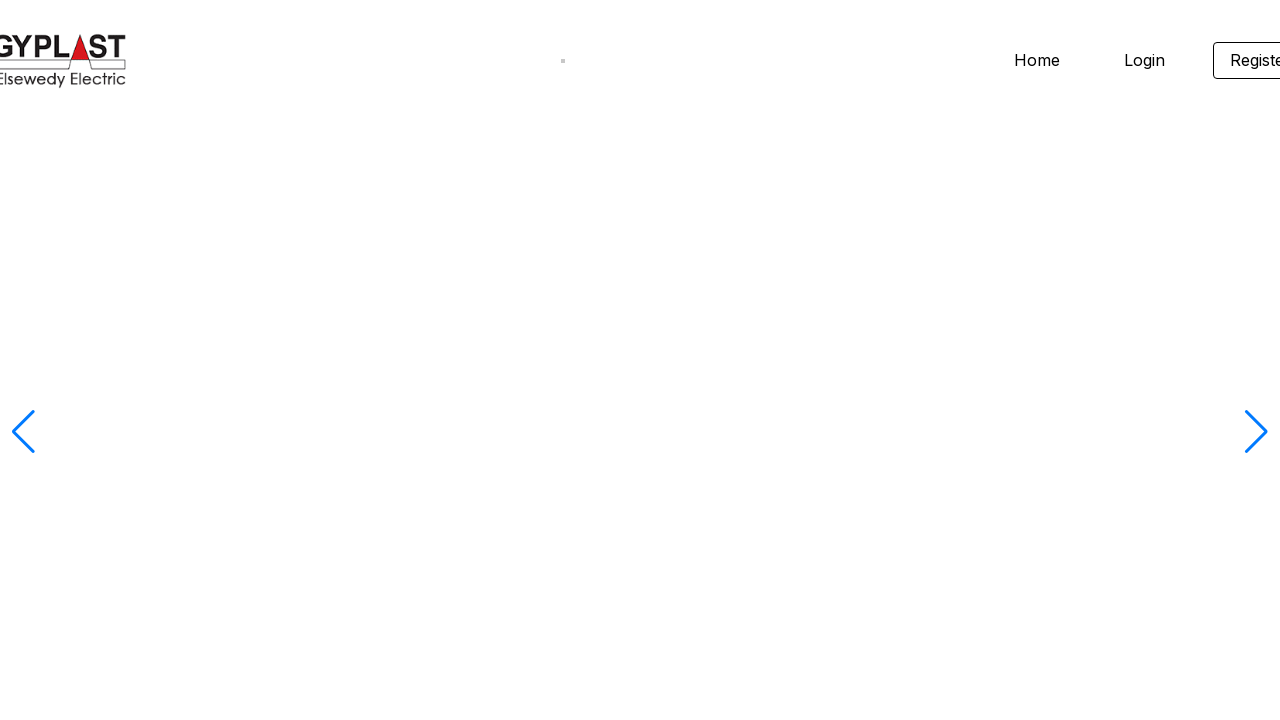

Navigated to registration page
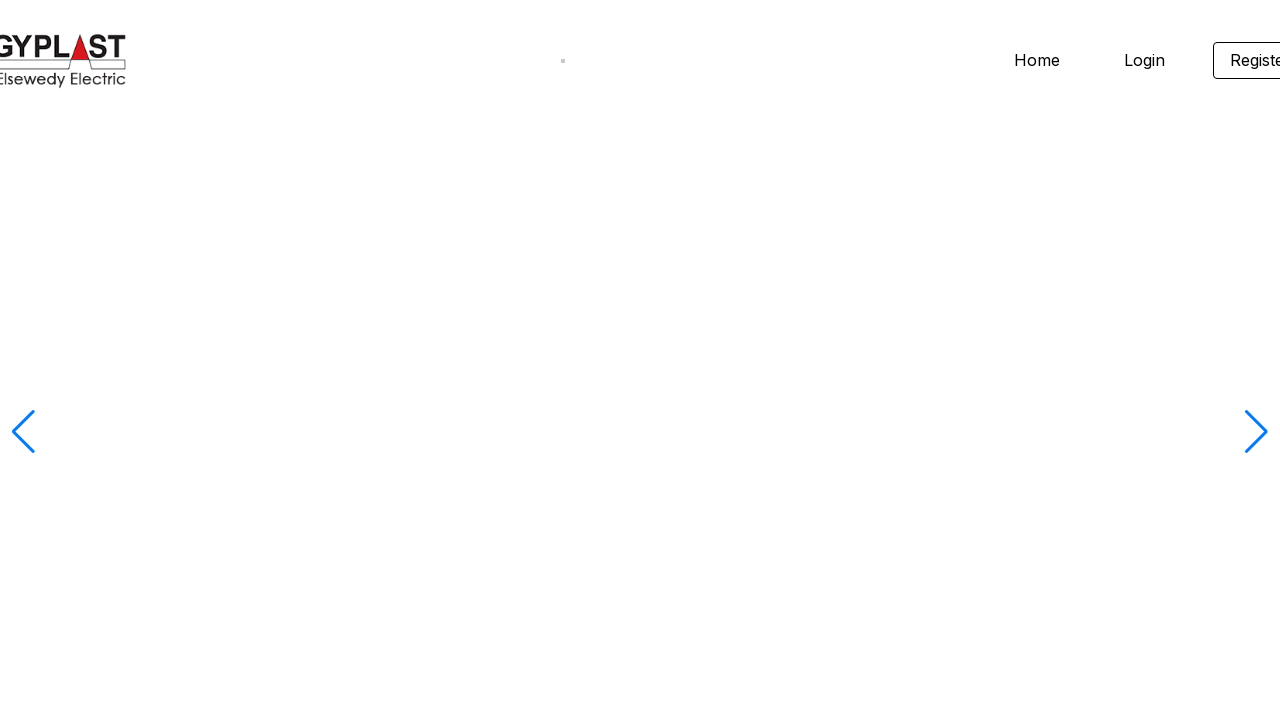

Clicked register link at (1232, 60) on .homeheader-register
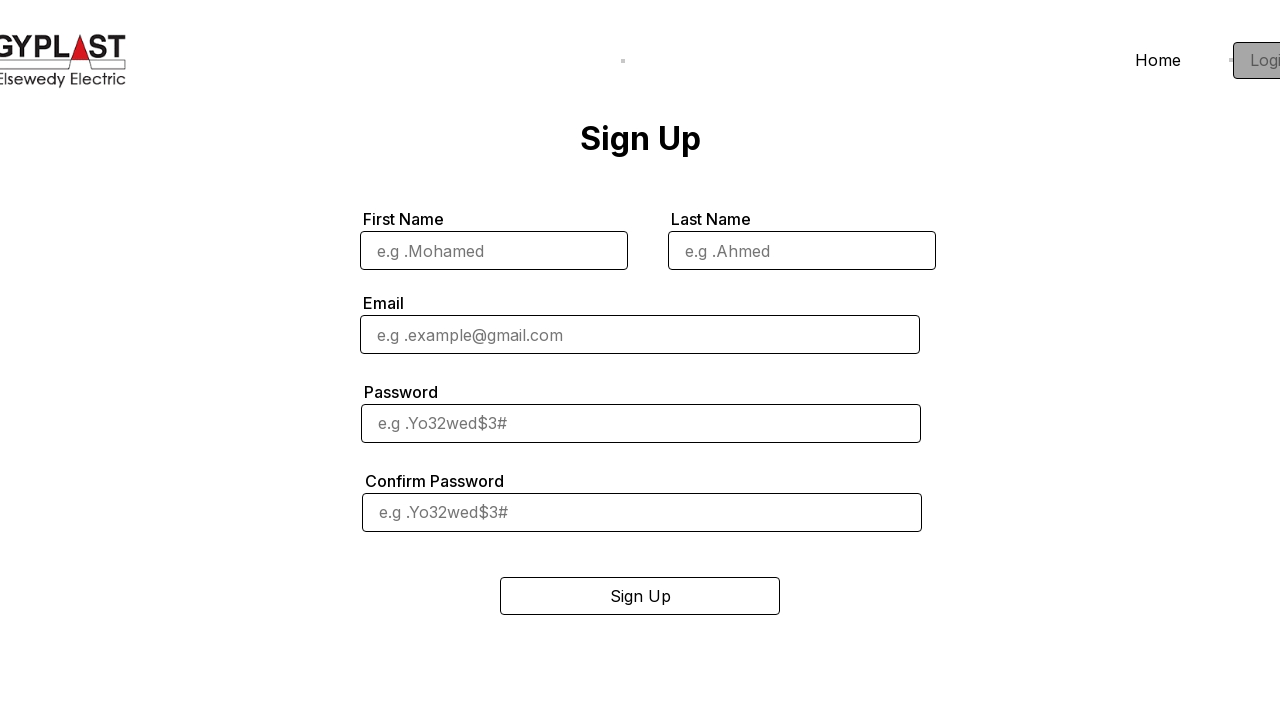

Filled first name field with 'Hosam' on #fname
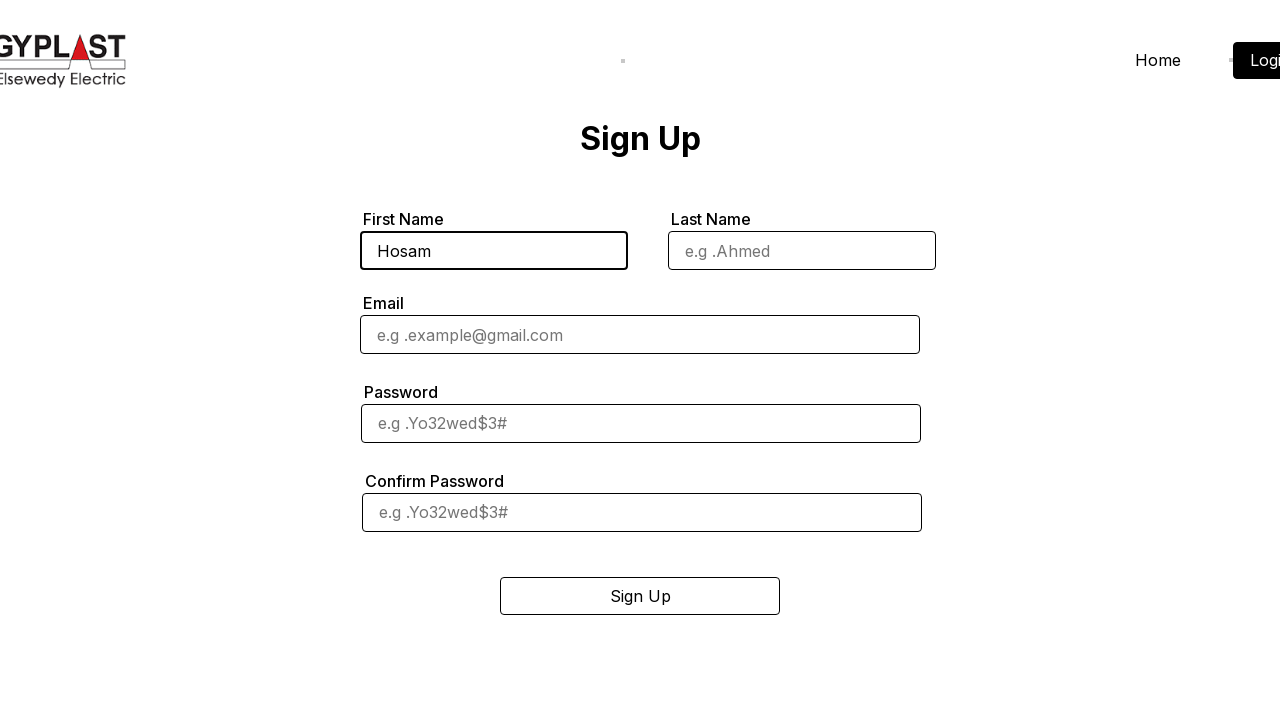

Filled last name field with 'Ahmed' on #lname
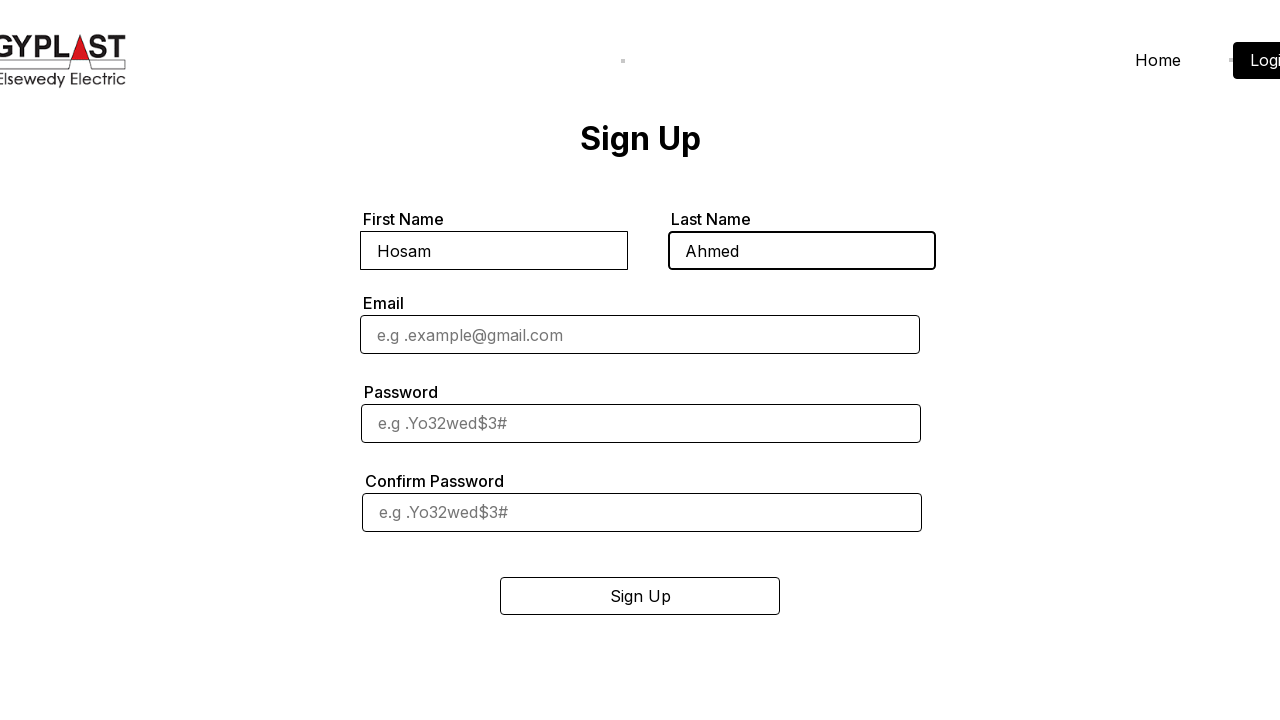

Filled password field with 'P@ssw0rd123' on #password
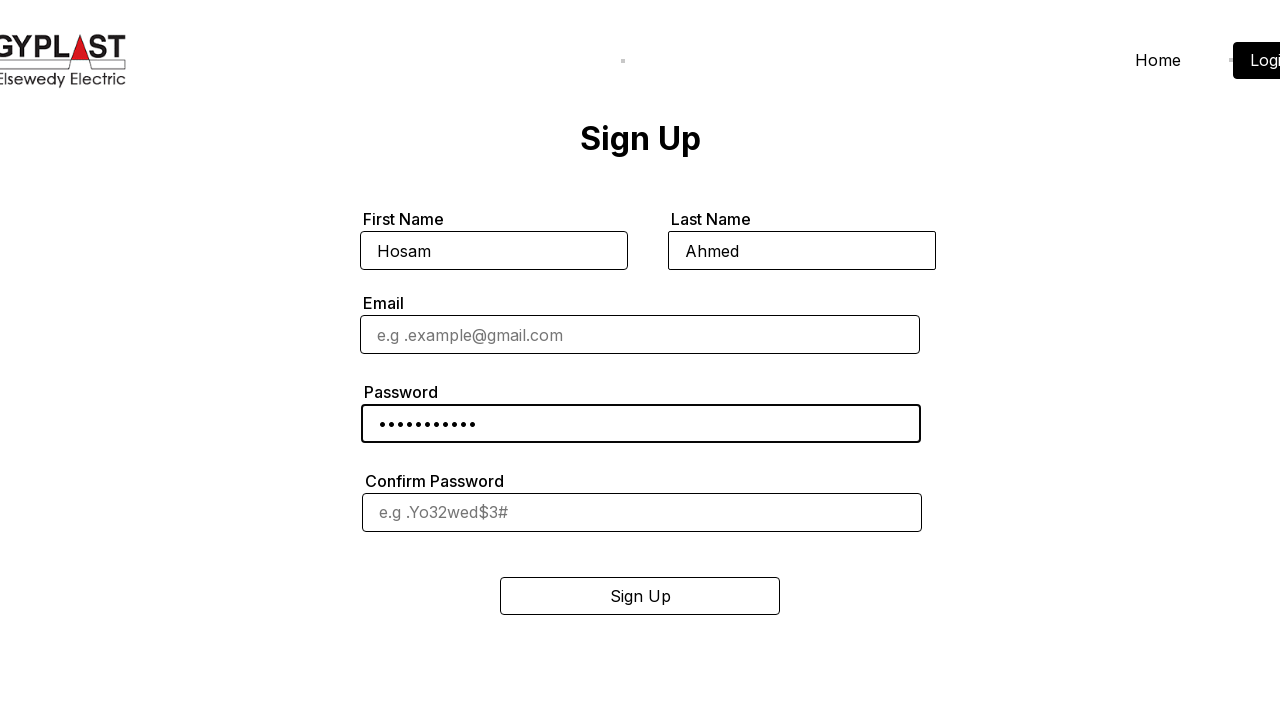

Filled confirm password field with 'P@ssw0rd123' on #cpassword
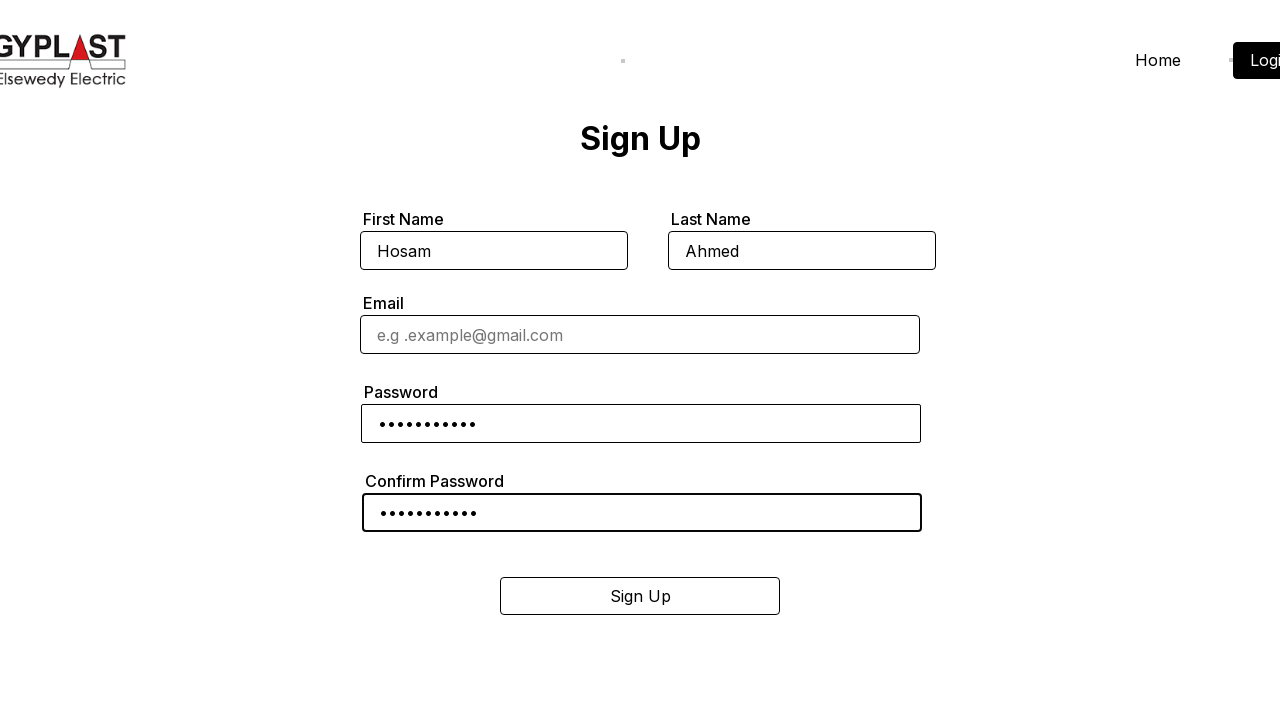

Clicked register button with email field left blank at (640, 596) on #reg_button
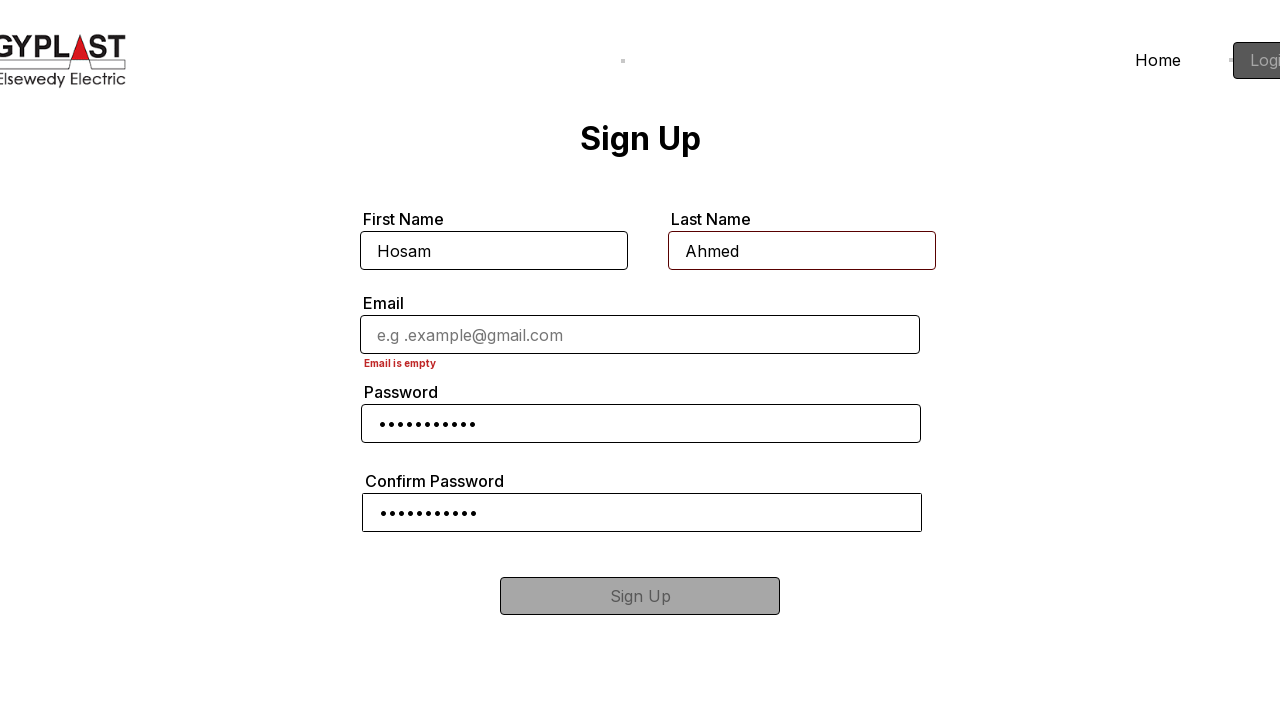

Email validation error message appeared
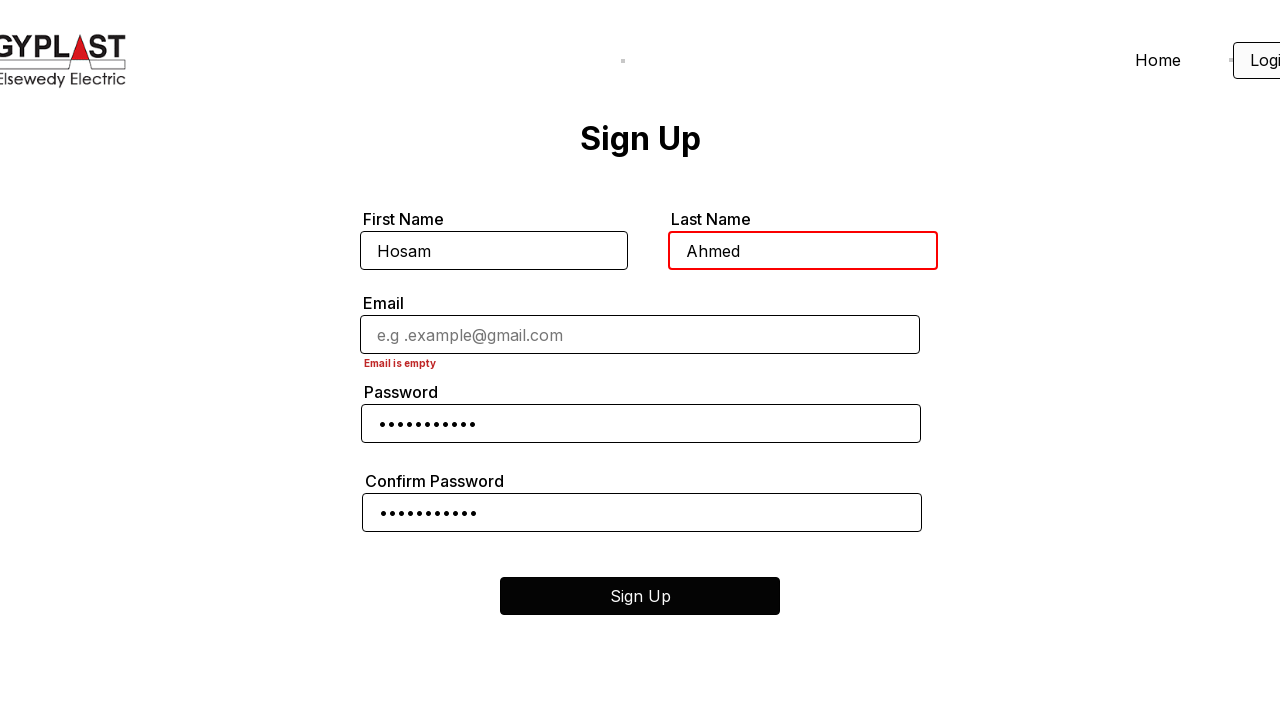

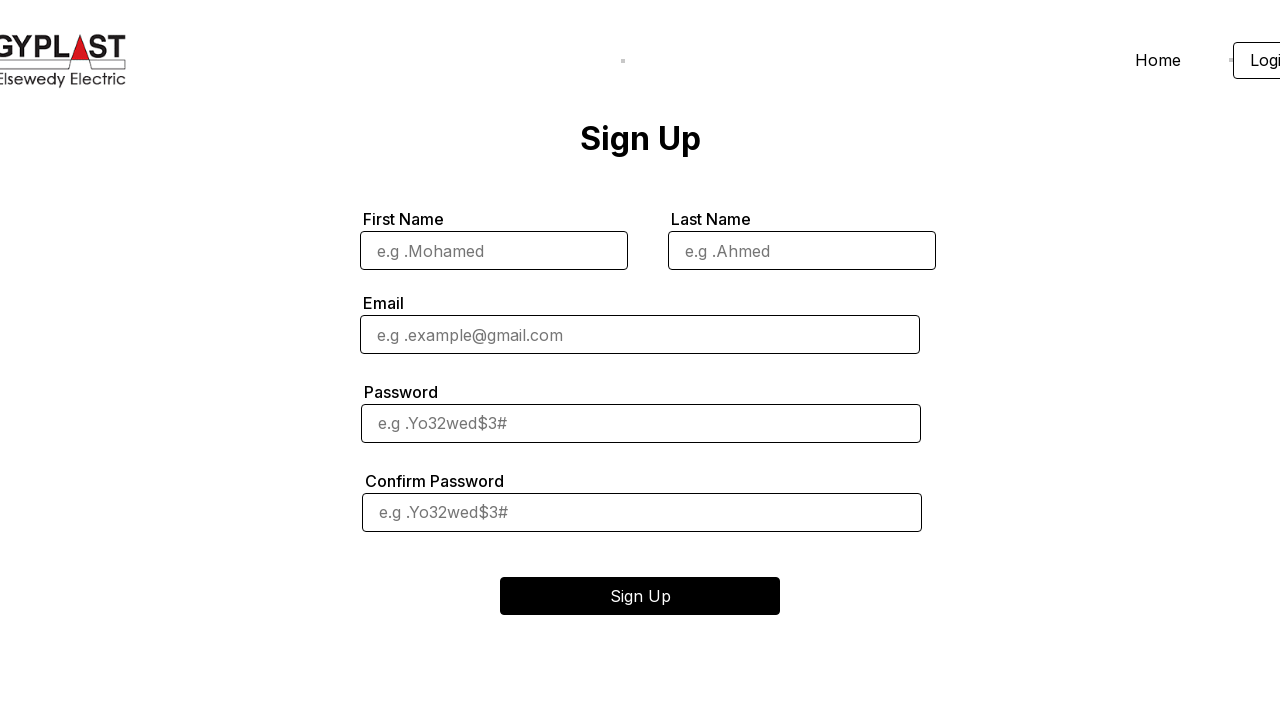